Tests explicit wait functionality by waiting for a landscape image element to be present on a page with loading images

Starting URL: https://bonigarcia.dev/selenium-webdriver-java/loading-images.html

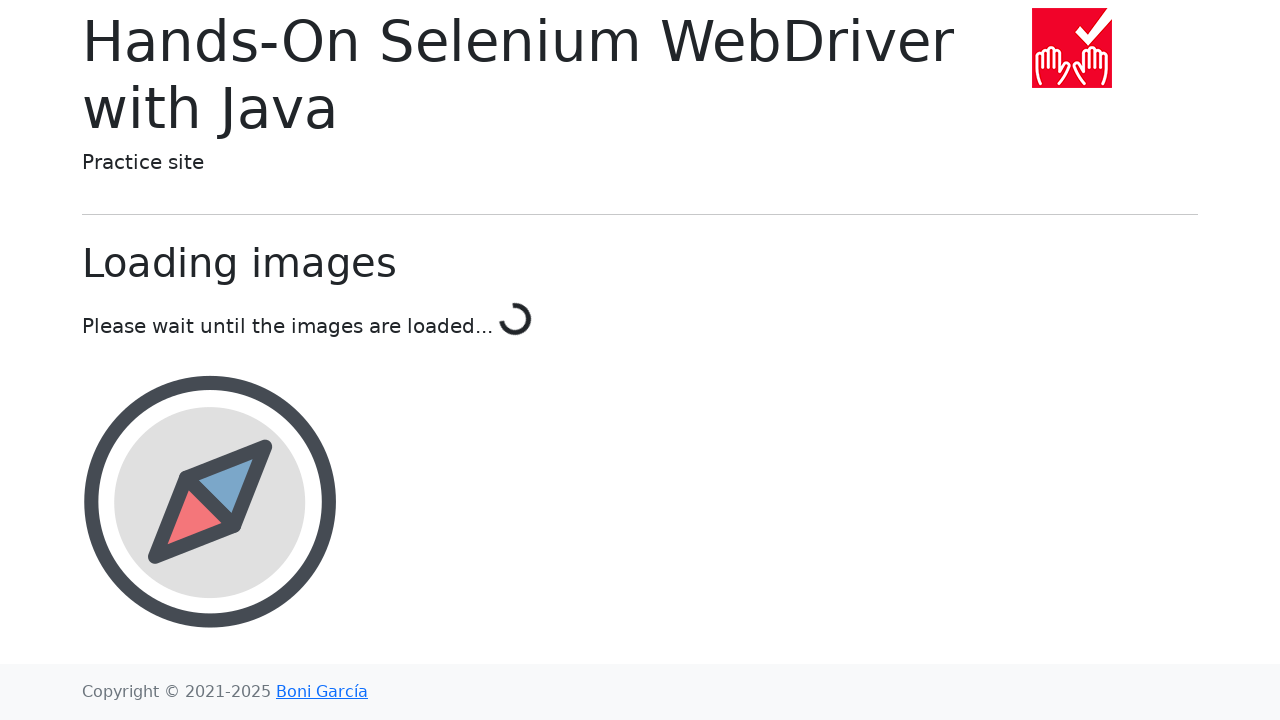

Waited for landscape image element to be present on the page
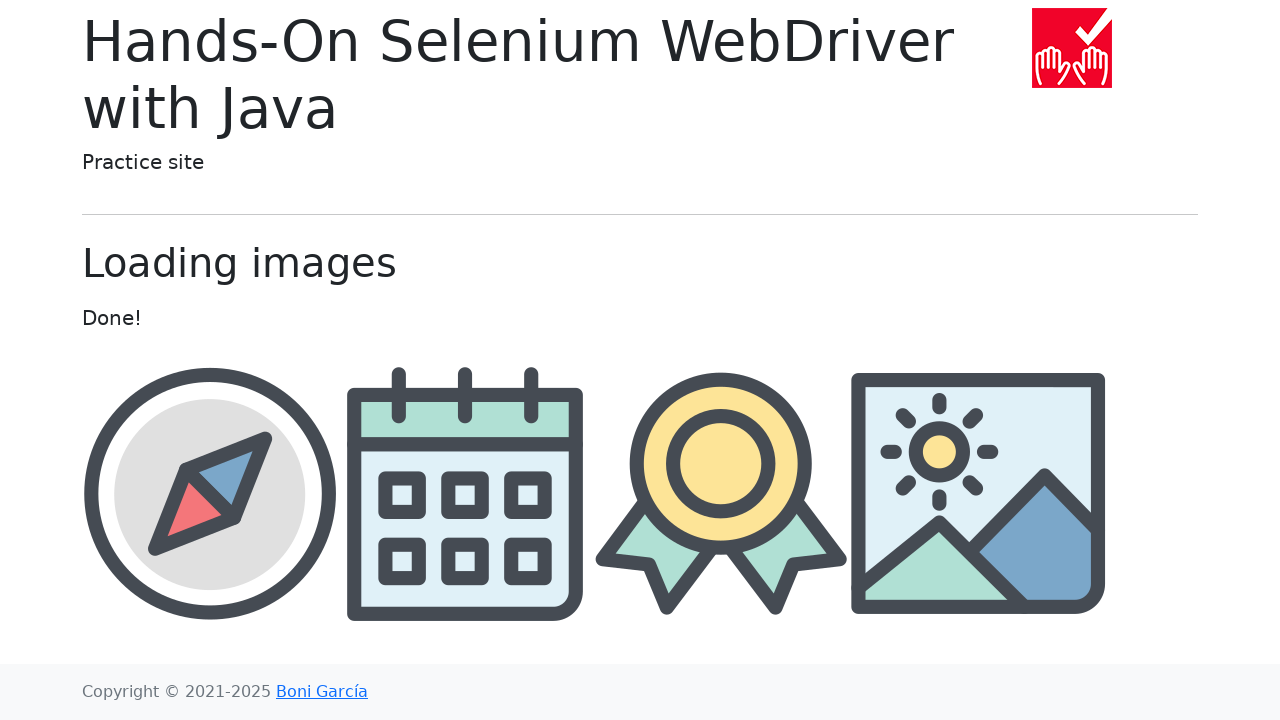

Retrieved src property from landscape image element
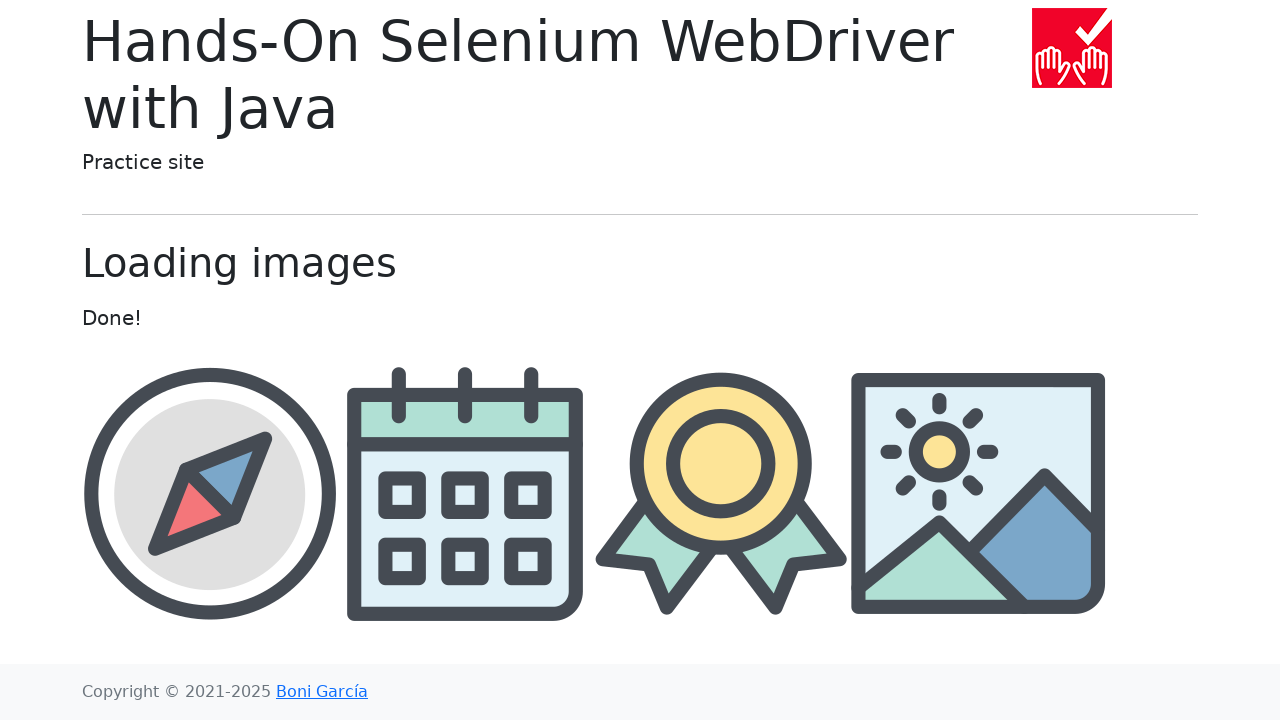

Asserted that src property contains 'landscape'
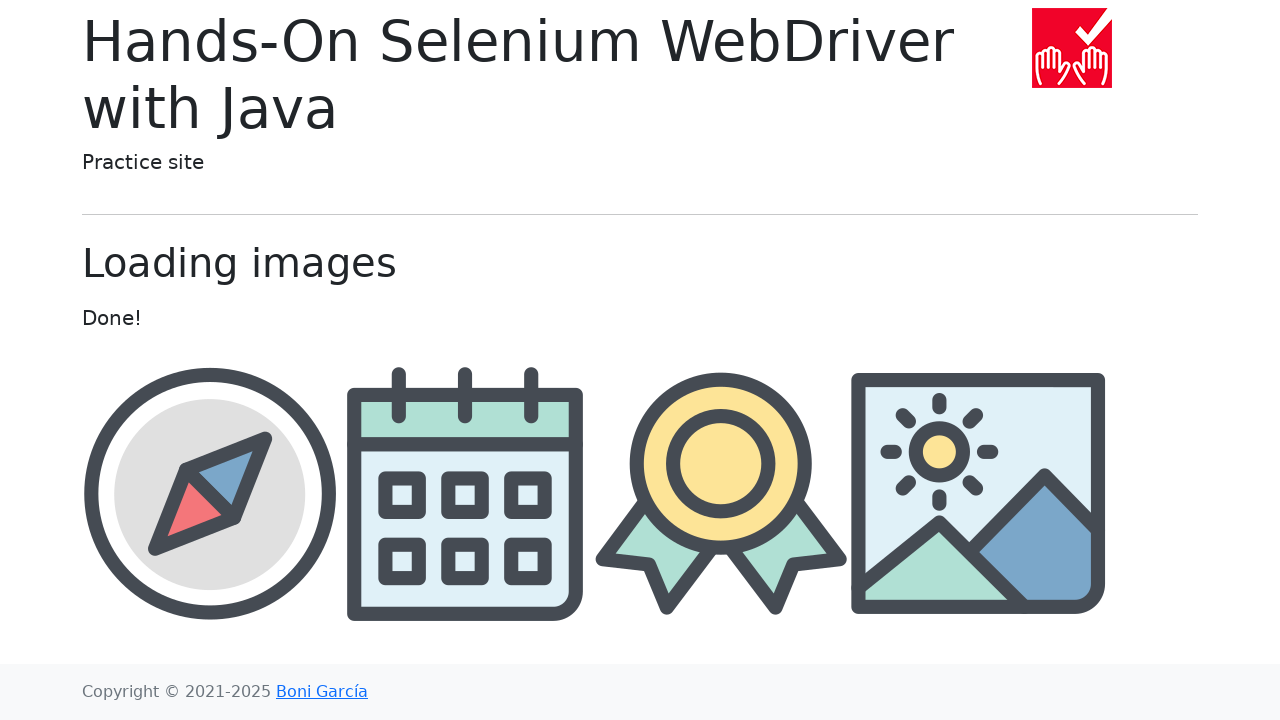

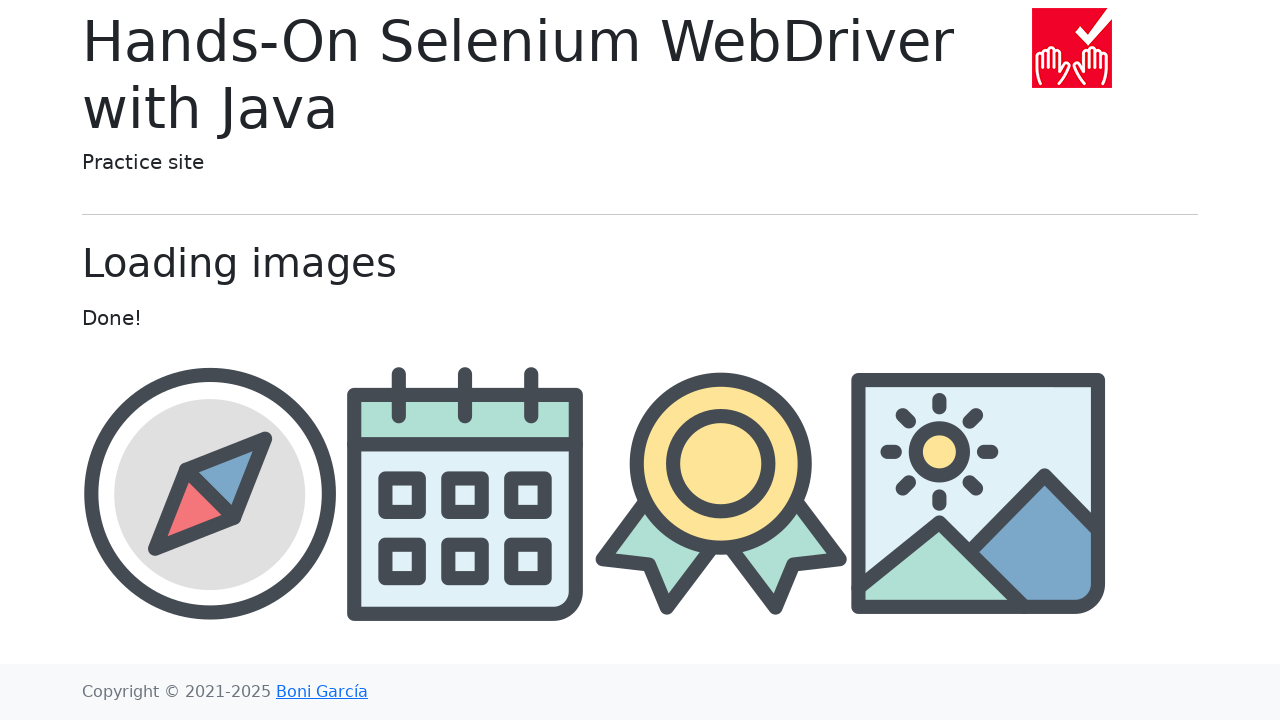